Tests file upload functionality by uploading a file and verifying the "File Uploaded!" confirmation message is displayed

Starting URL: https://the-internet.herokuapp.com/upload

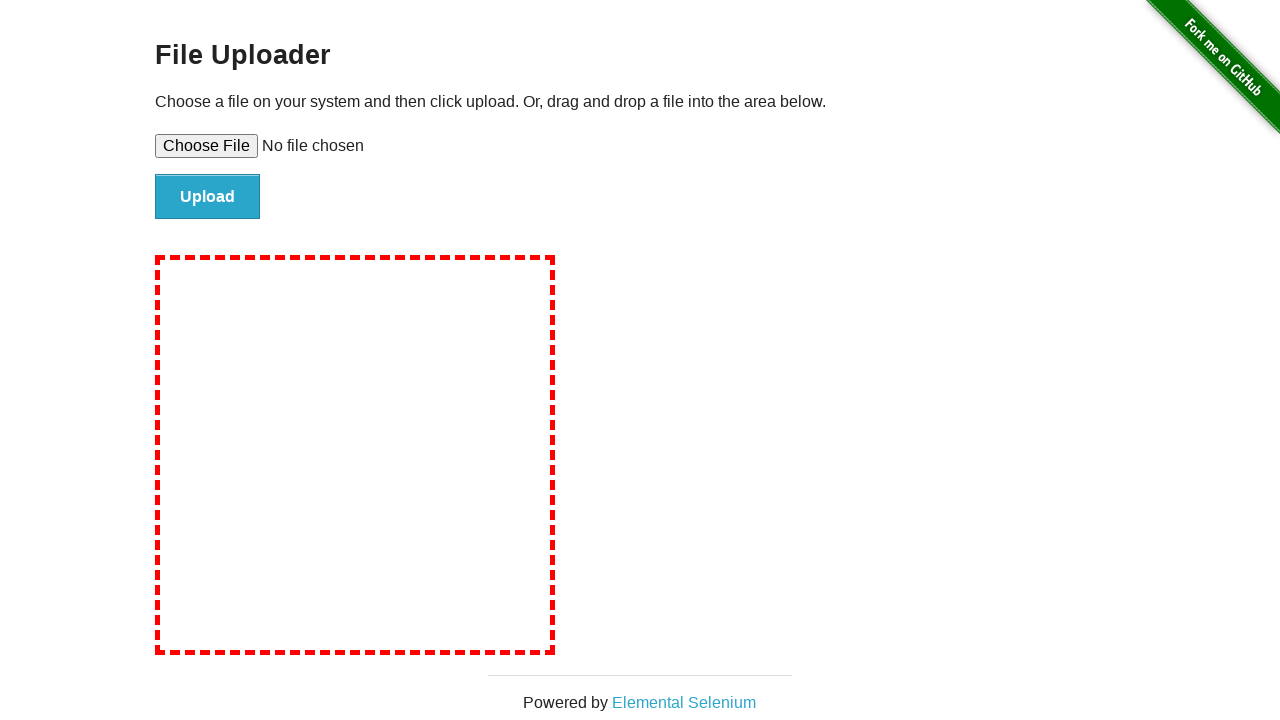

Created temporary test file for upload
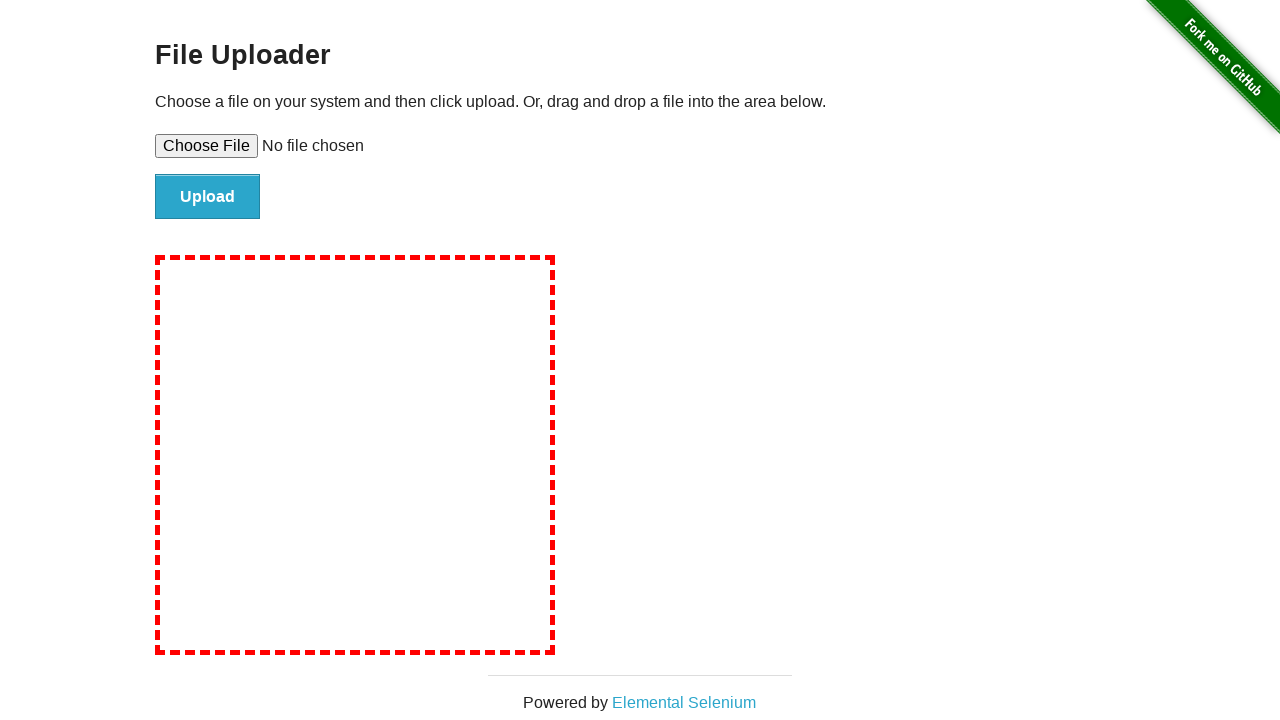

Set file input with test image file
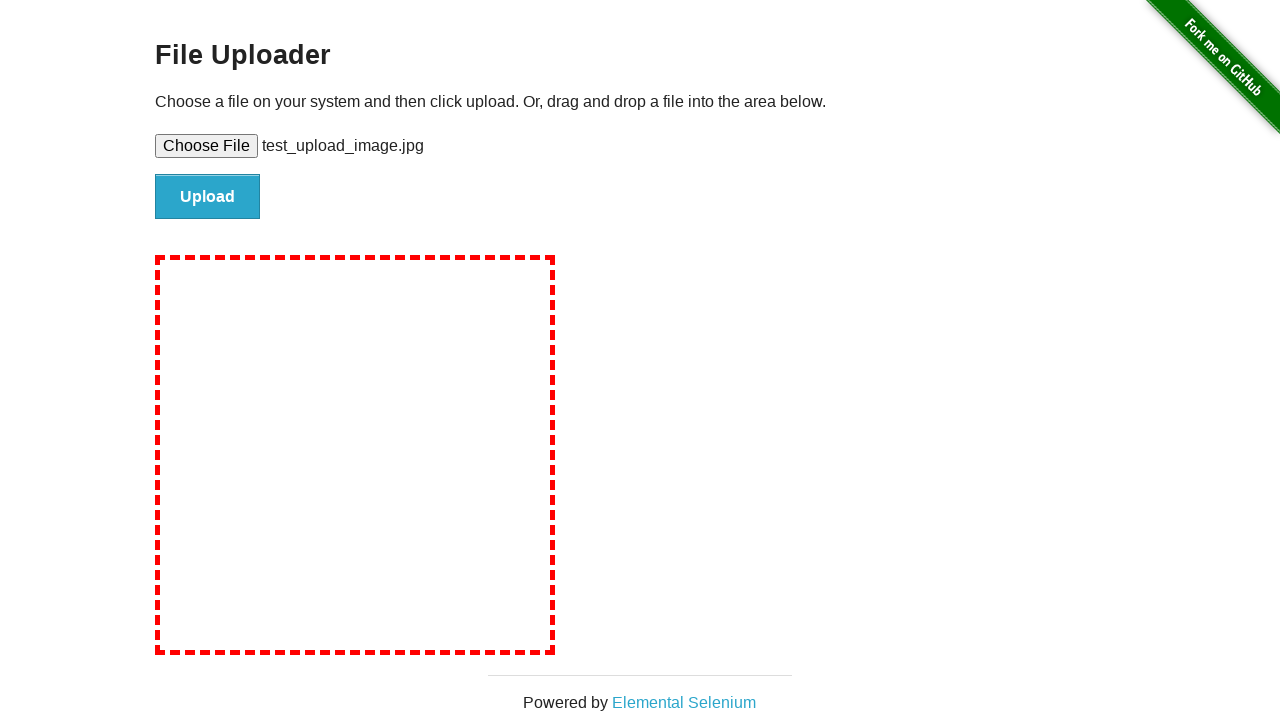

Clicked Upload button to submit file at (208, 197) on #file-submit
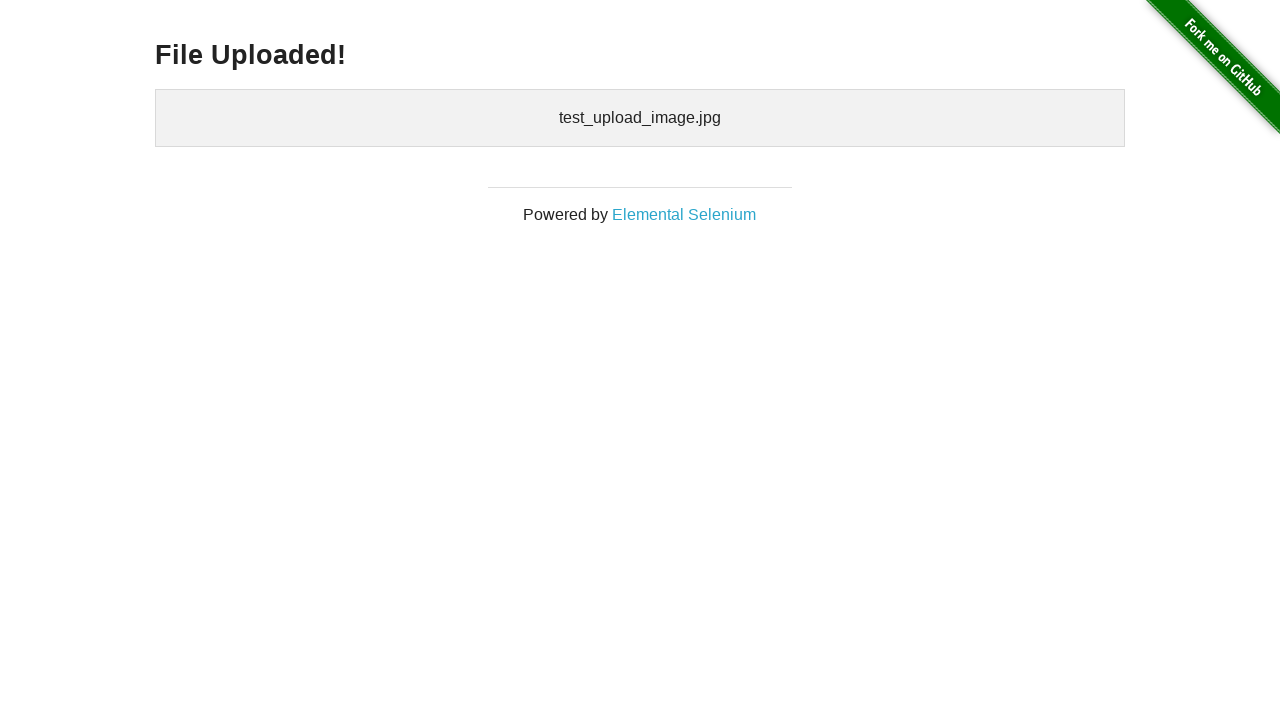

Success message heading loaded
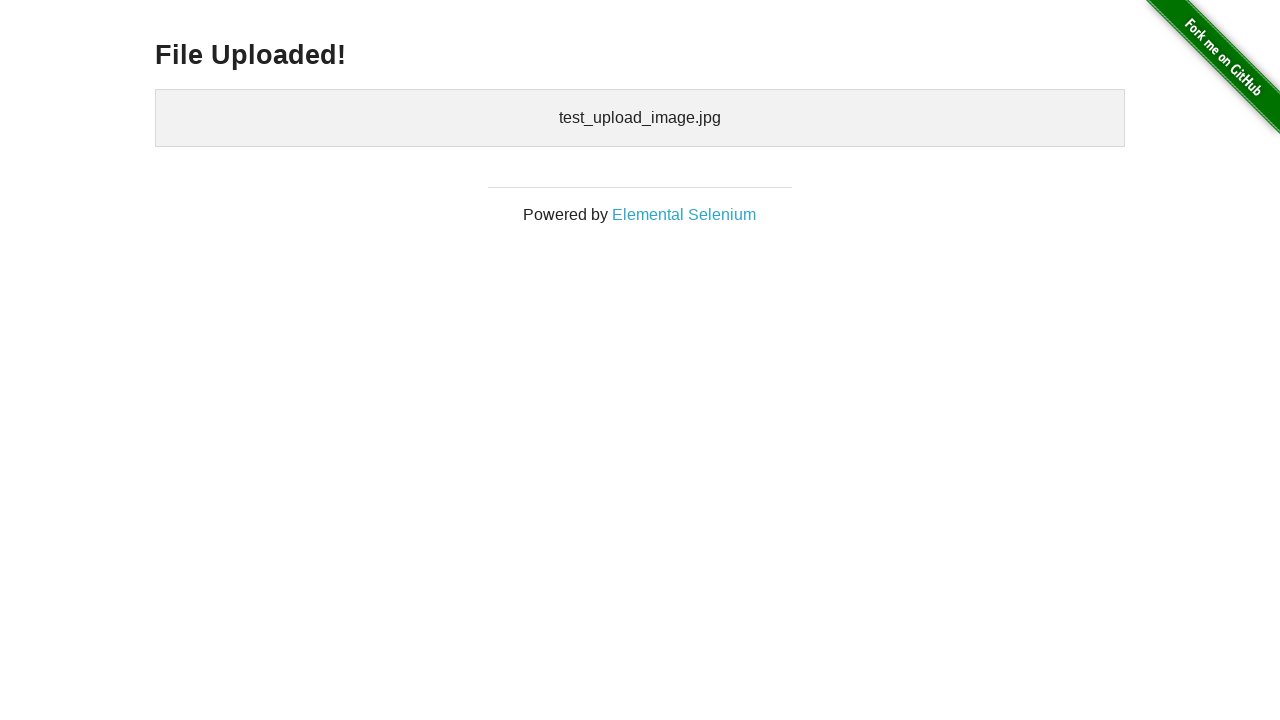

Located success message element
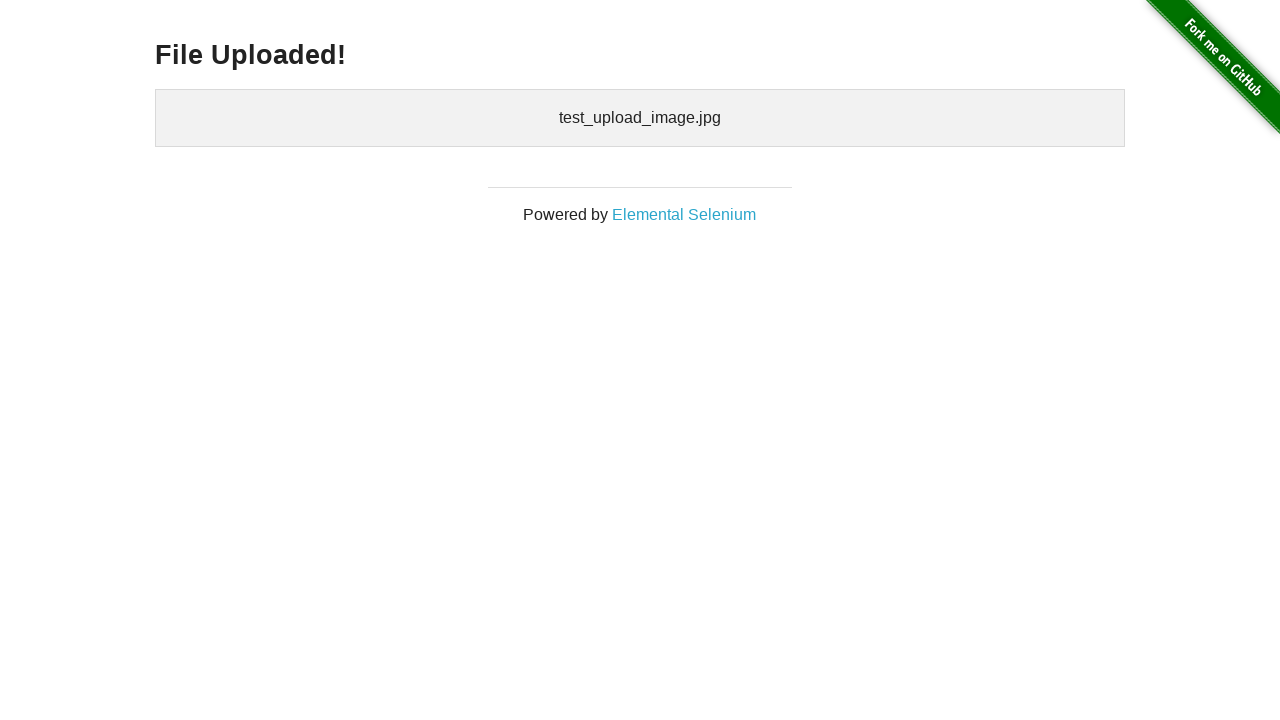

Verified 'File Uploaded!' confirmation message is displayed
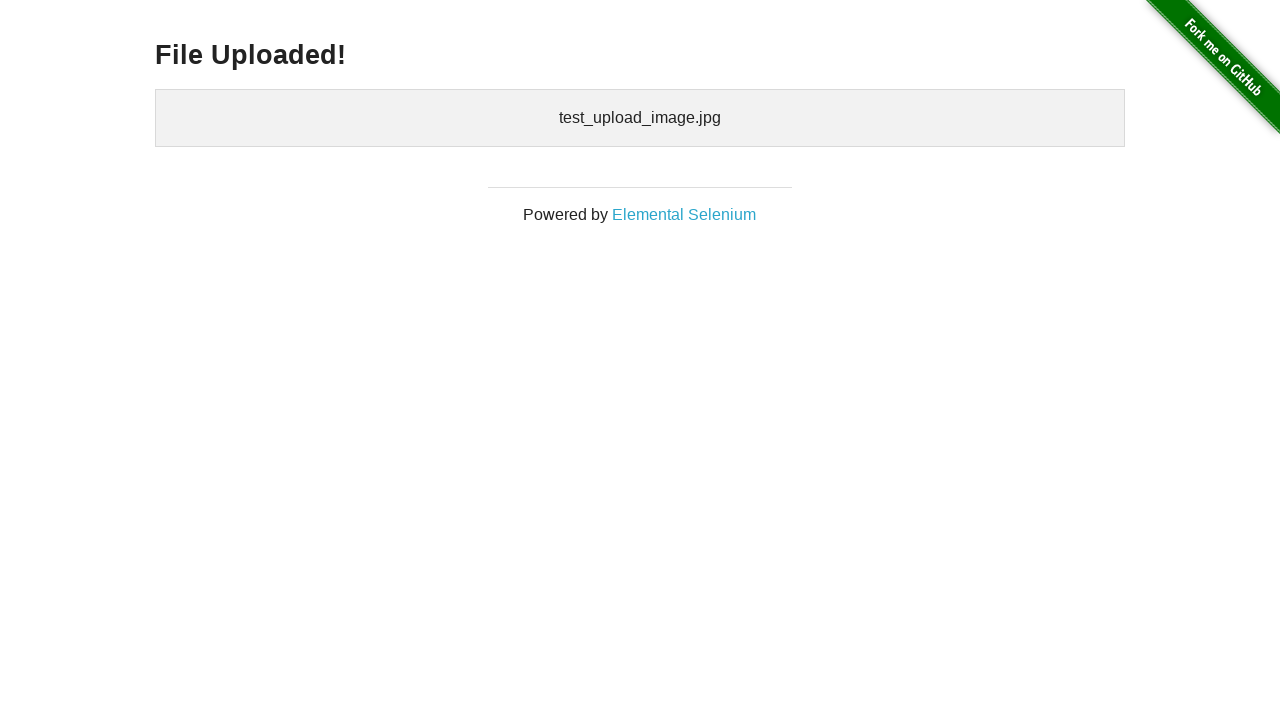

Cleaned up temporary test file
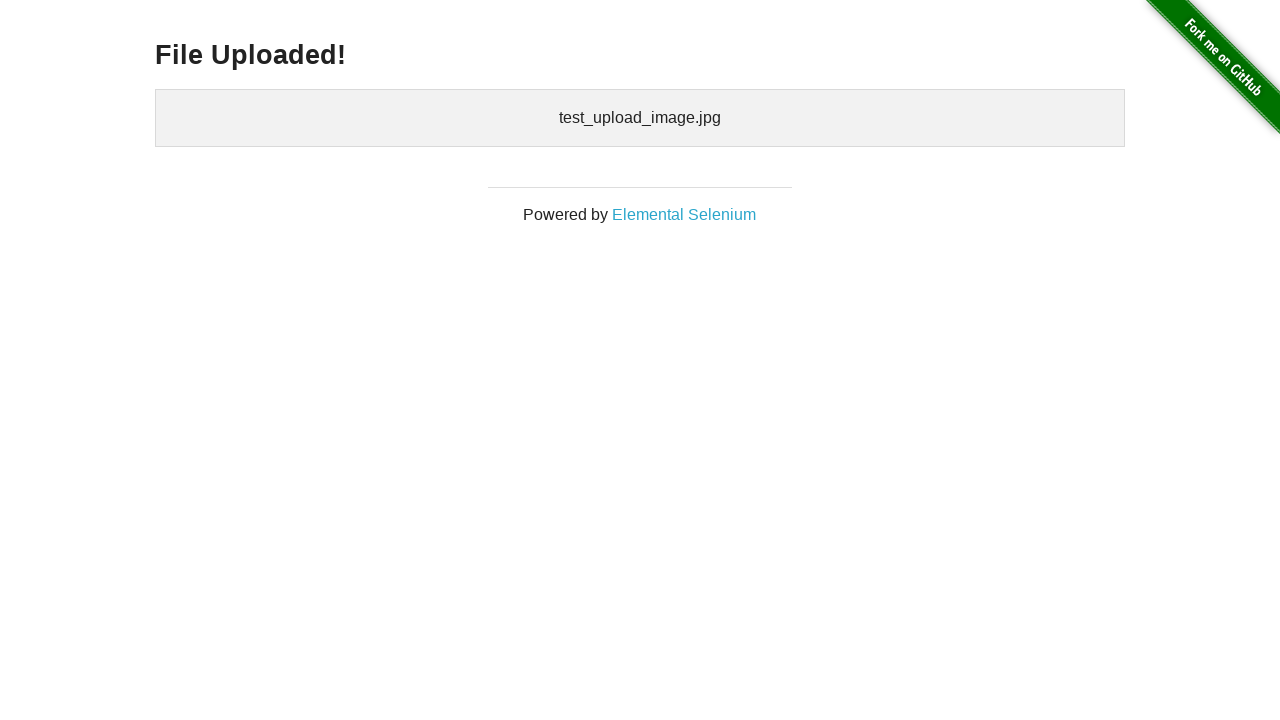

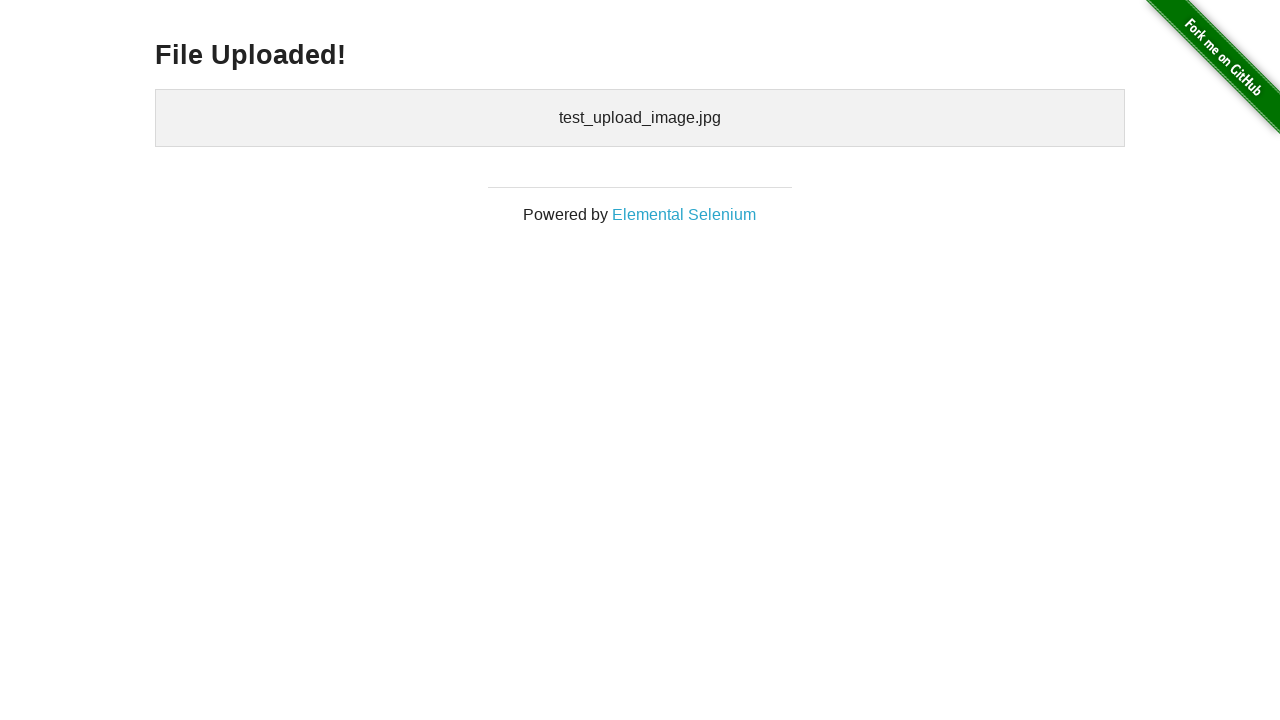